Navigates to the Selenium official website and maximizes the browser window

Starting URL: https://selenium.dev

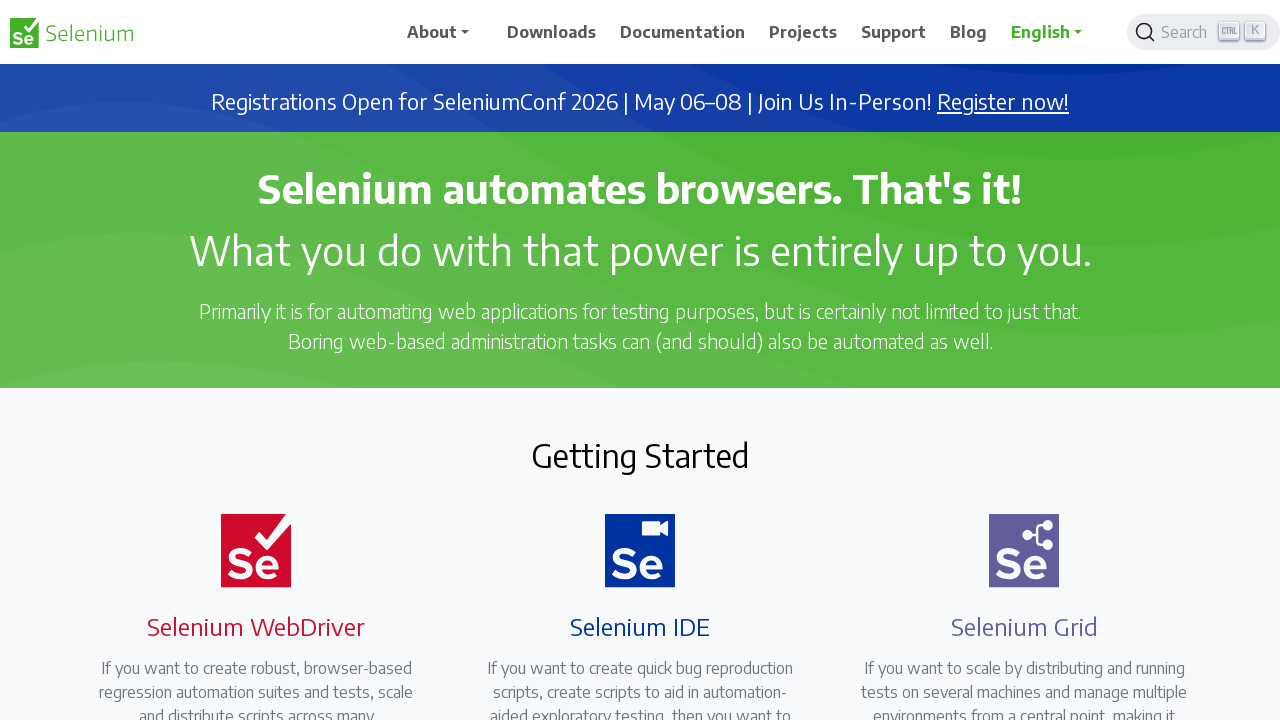

Set viewport size to 1920x1080 to maximize browser window
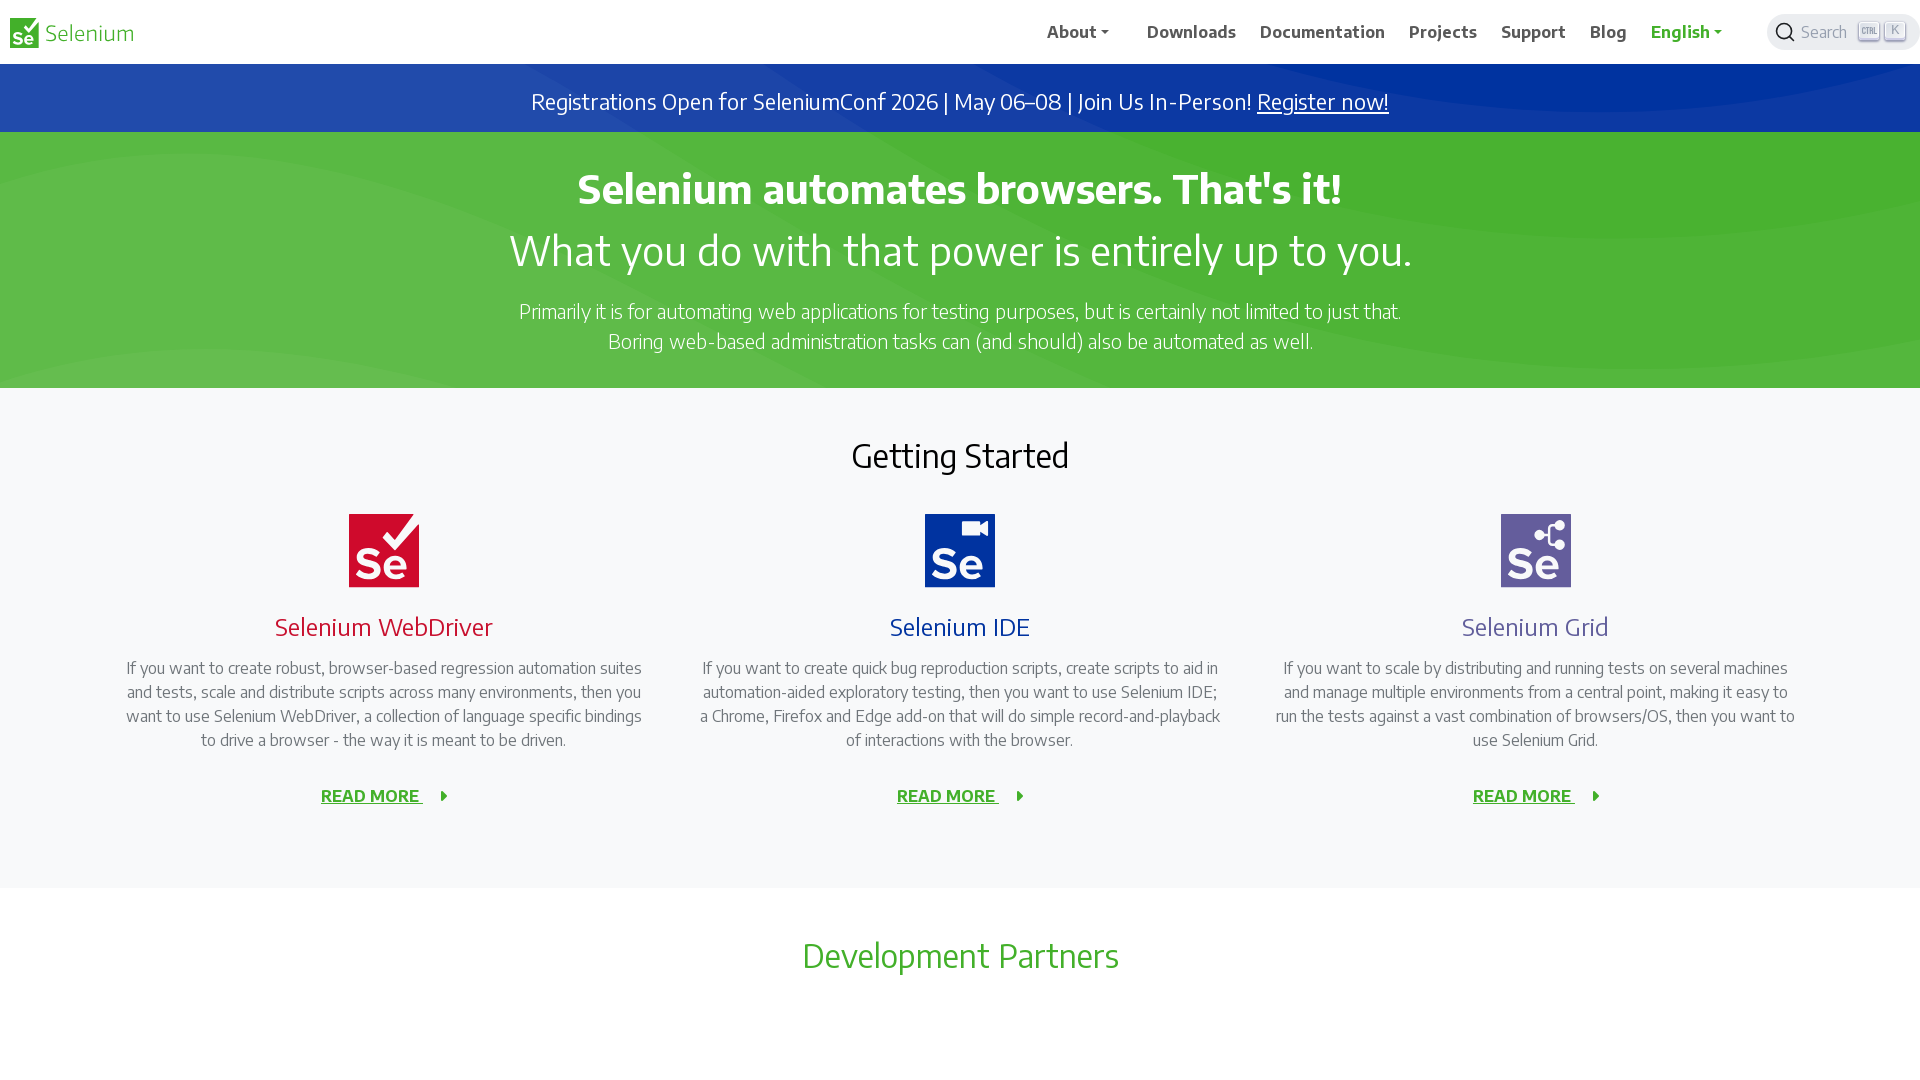

Waited for page to fully load (domcontentloaded)
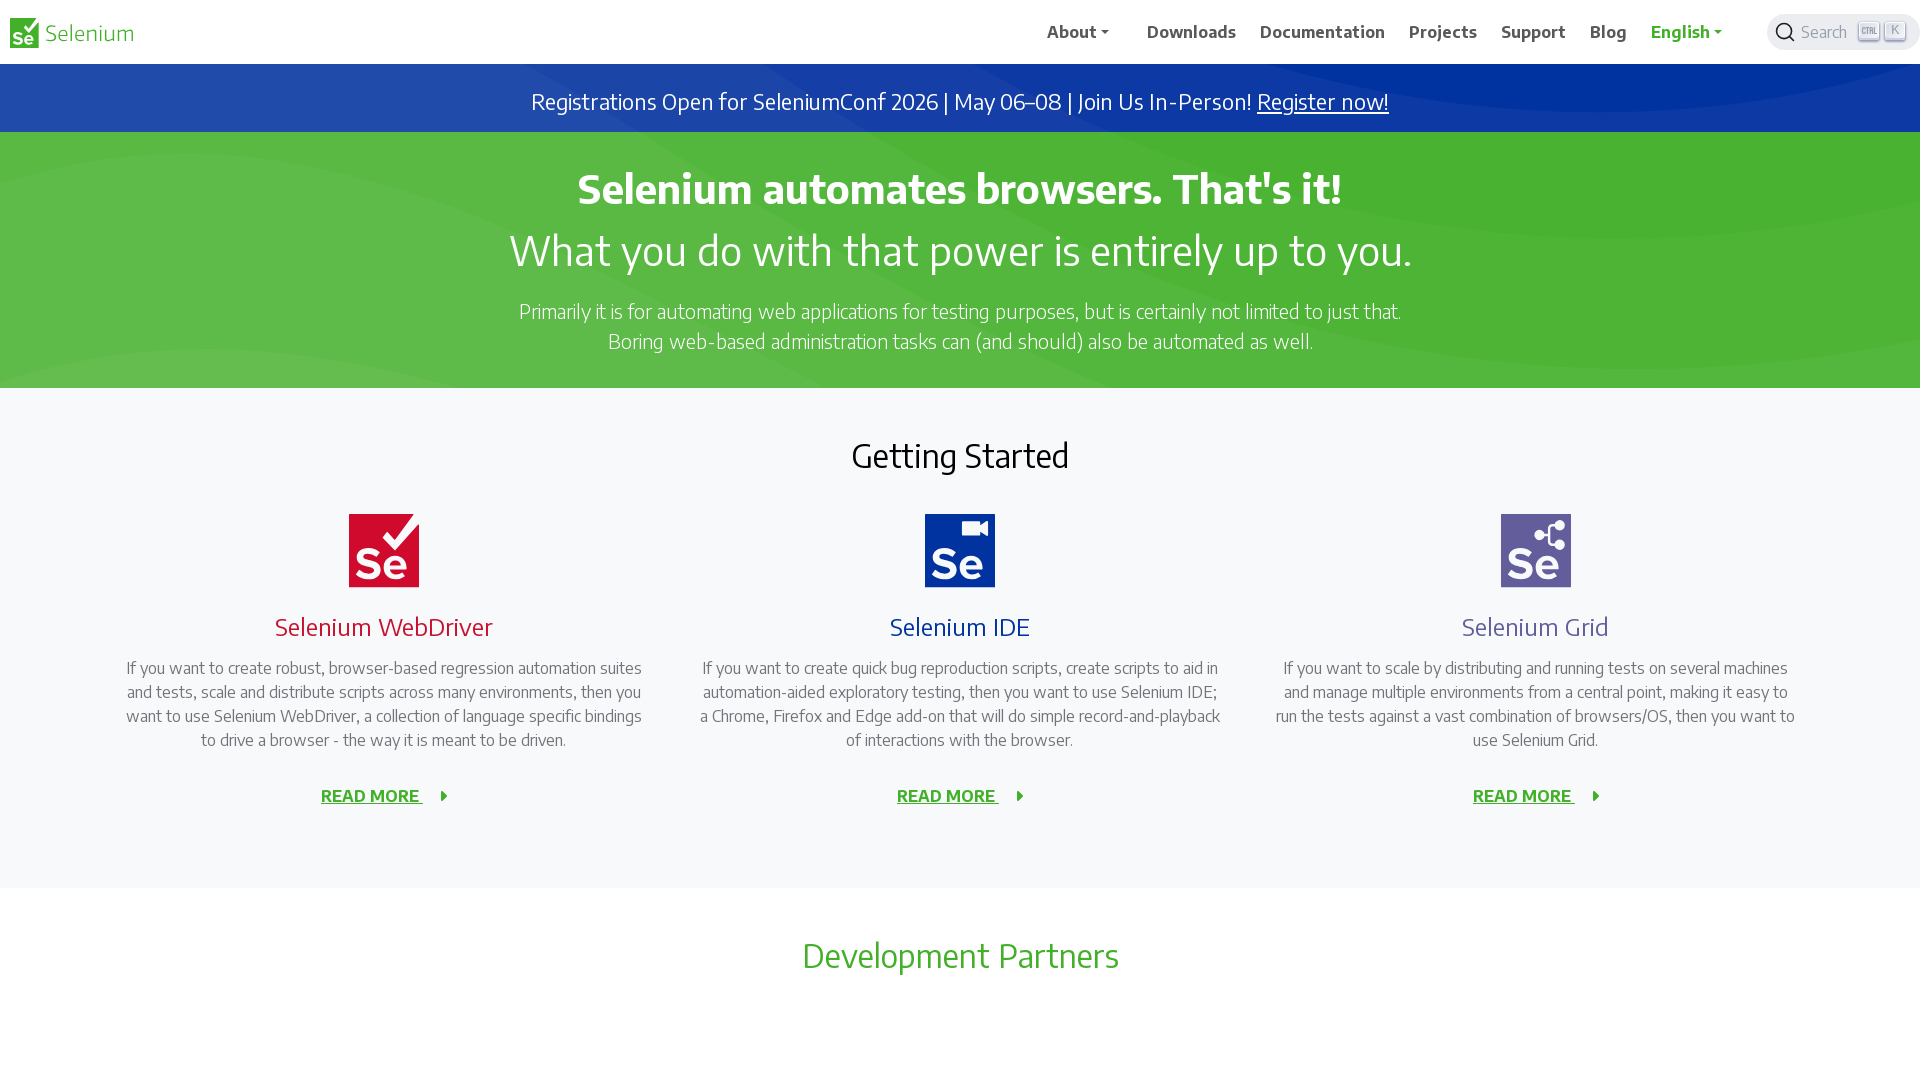

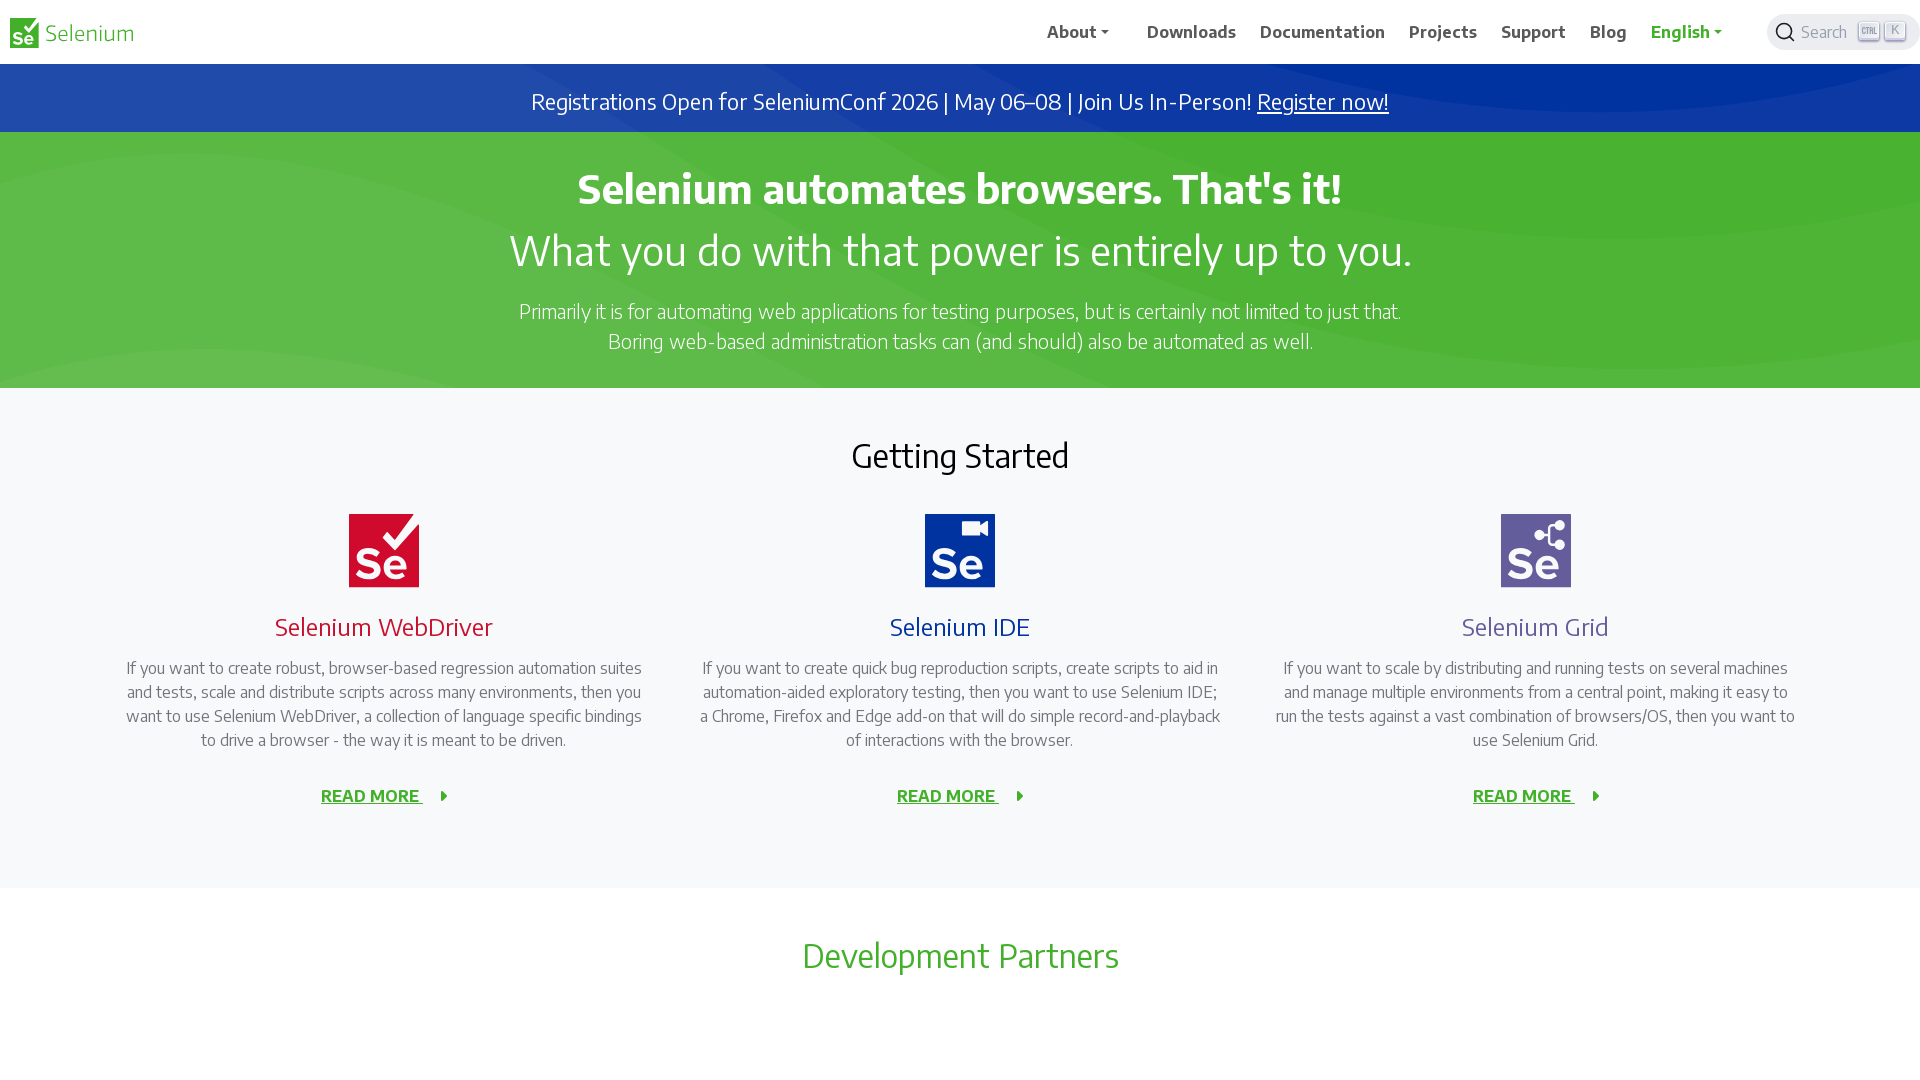